Tests hover functionality by hovering over an avatar image and verifying that additional user information (caption) appears on hover.

Starting URL: http://the-internet.herokuapp.com/hovers

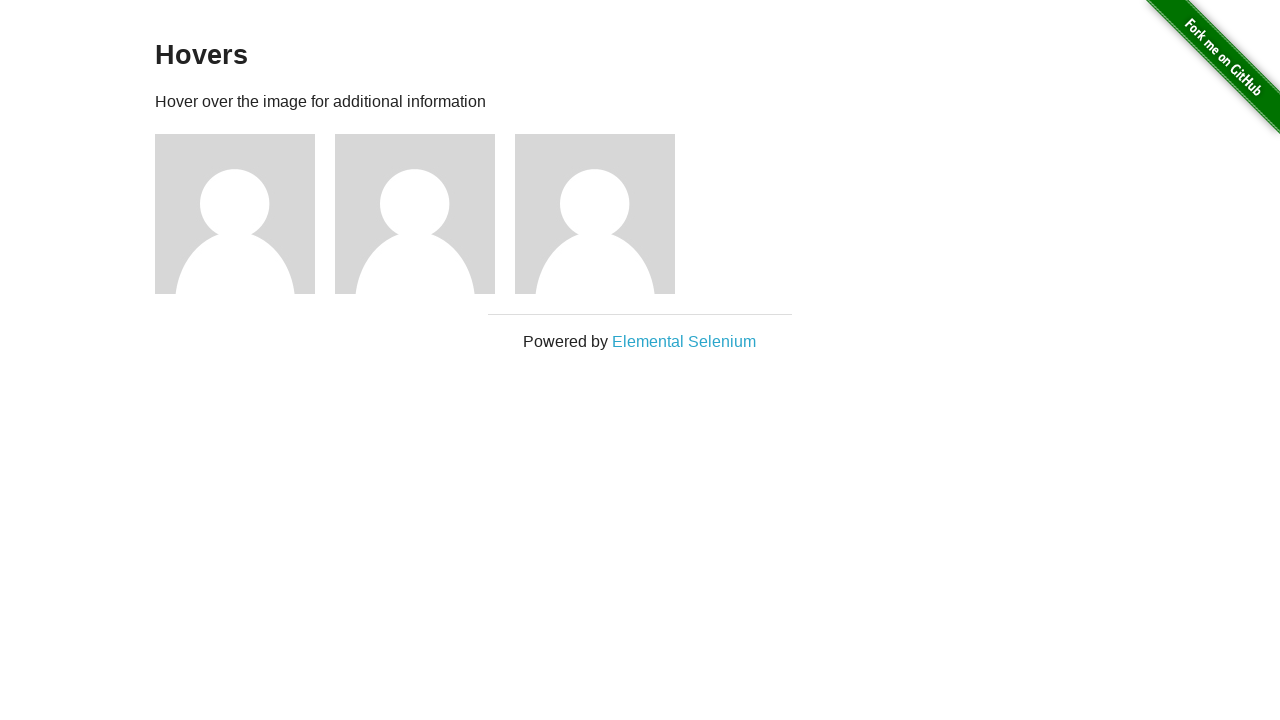

Navigated to hovers page
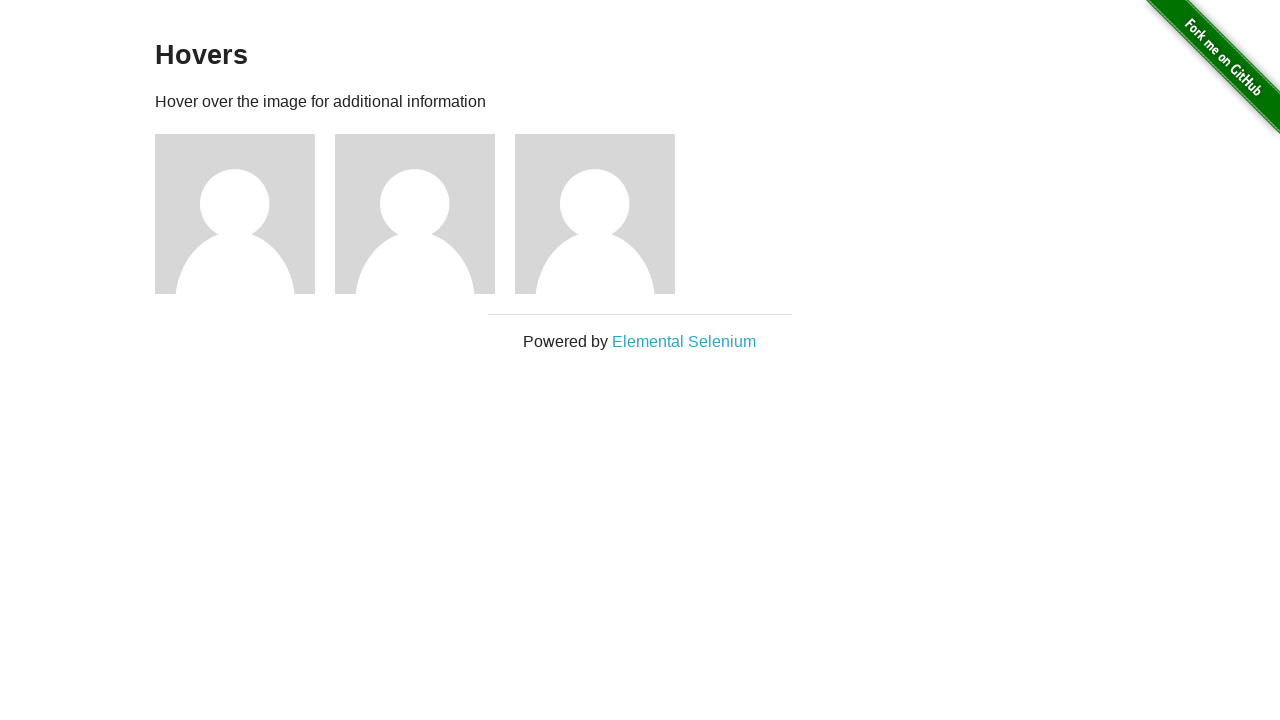

Located first avatar figure element
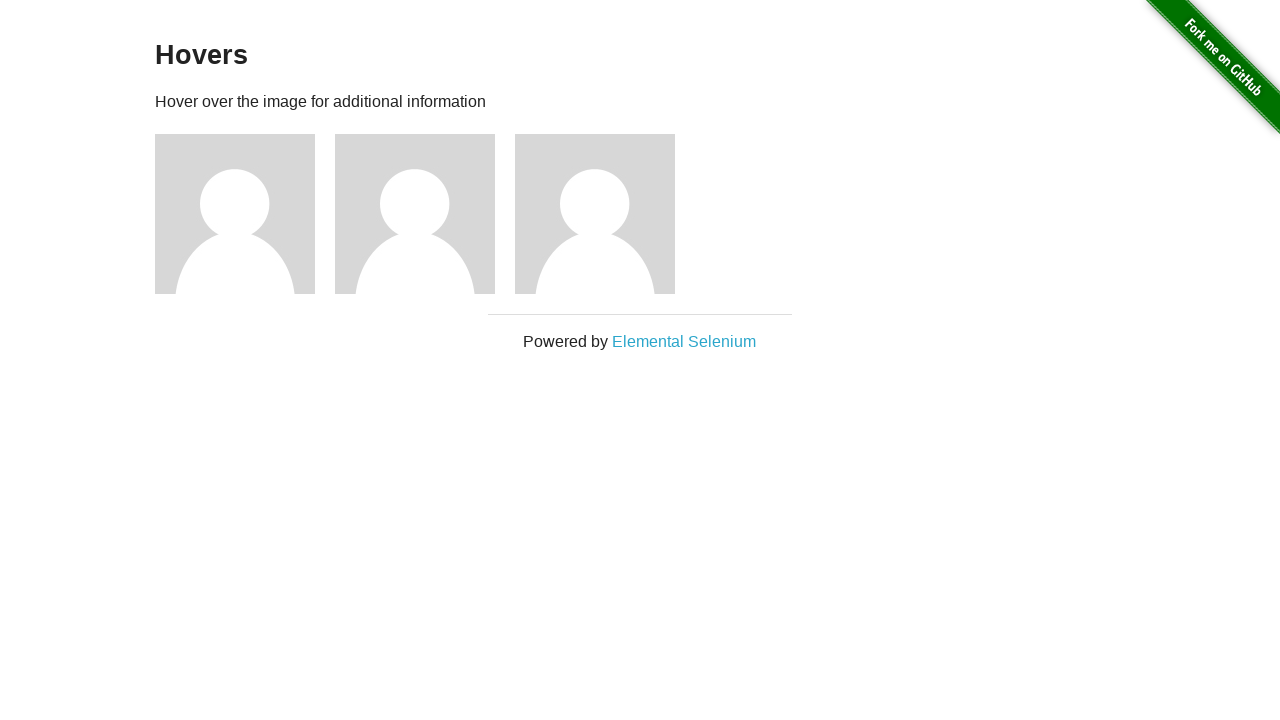

Hovered over avatar image at (245, 214) on .figure >> nth=0
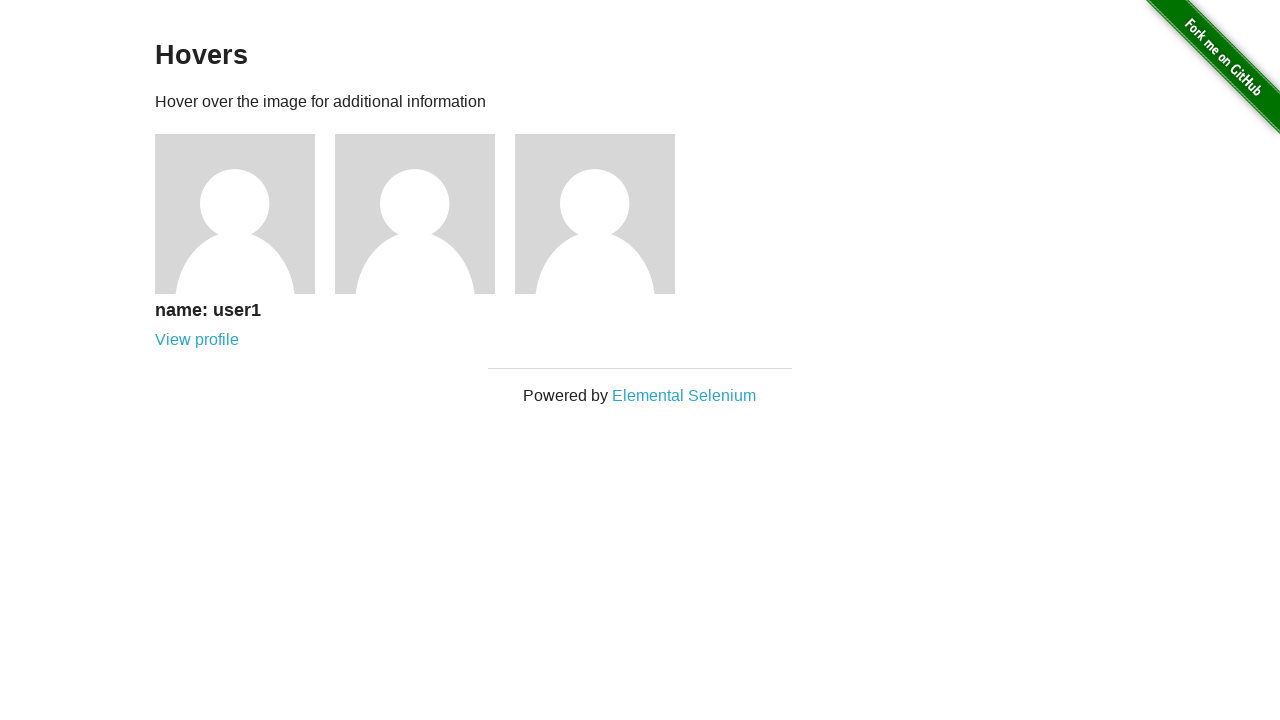

Located caption element
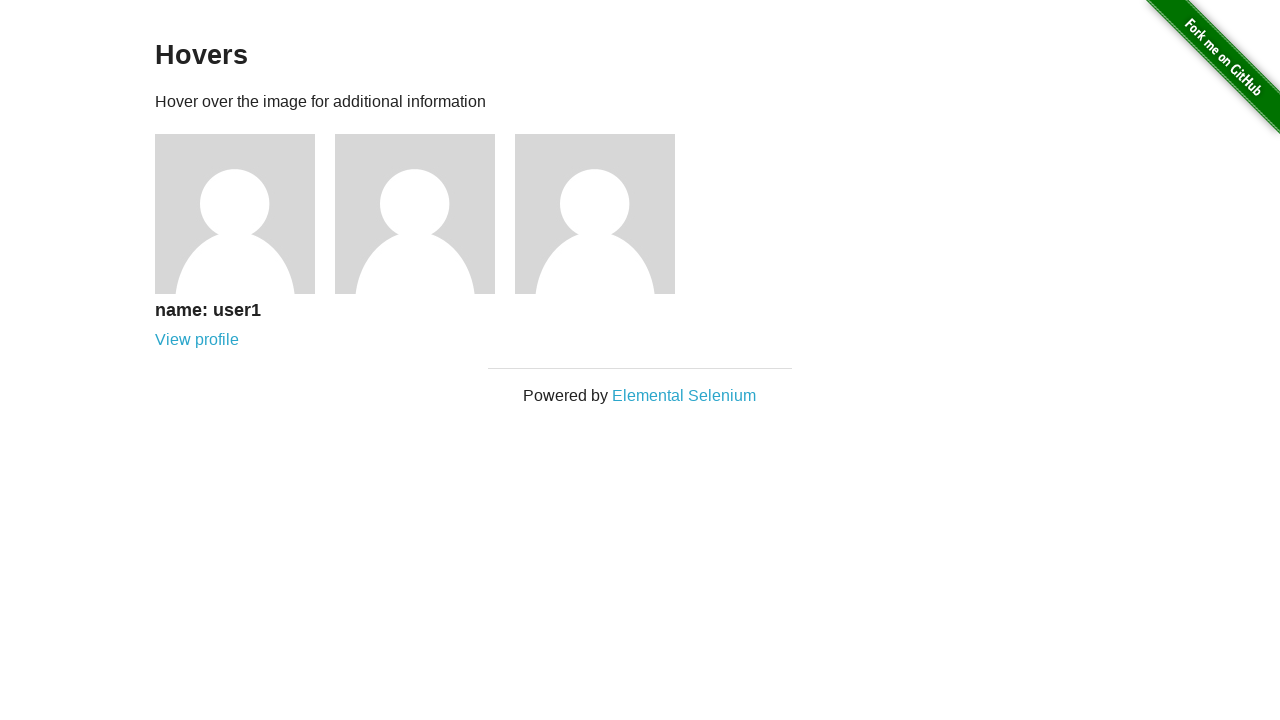

Verified that caption is visible after hover
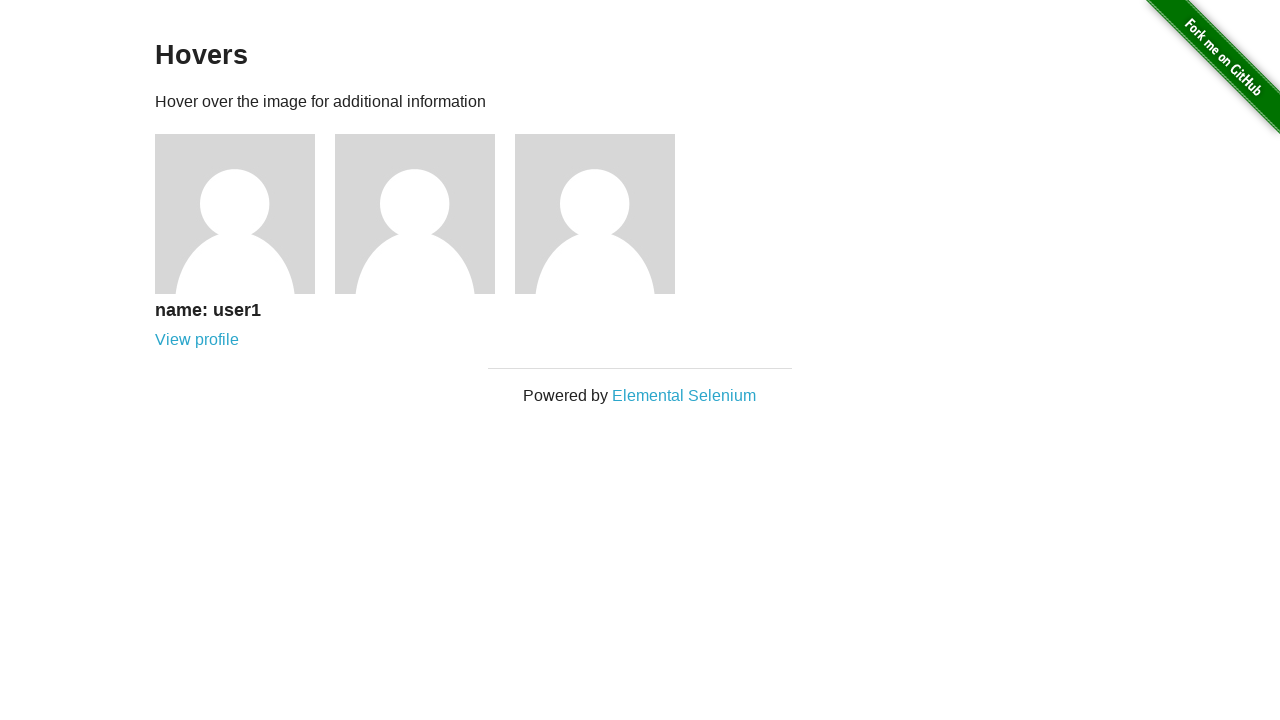

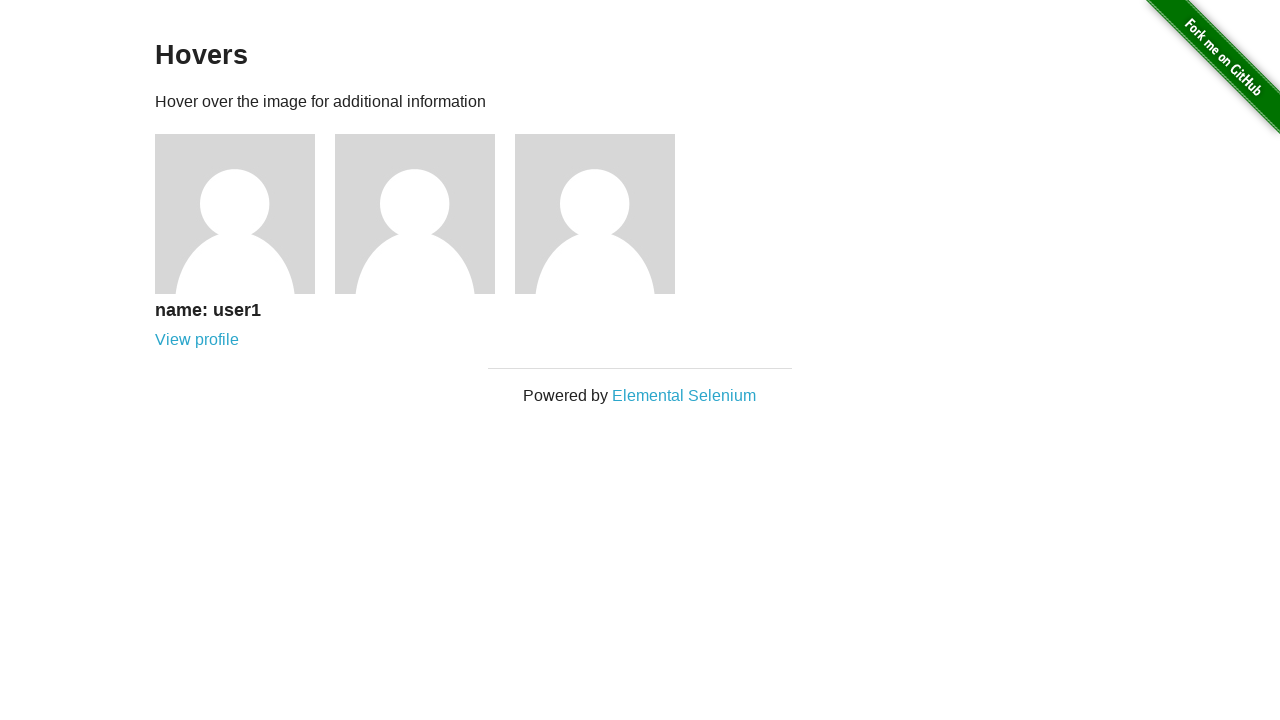